Tests radio button selection functionality

Starting URL: https://rahulshettyacademy.com/AutomationPractice/

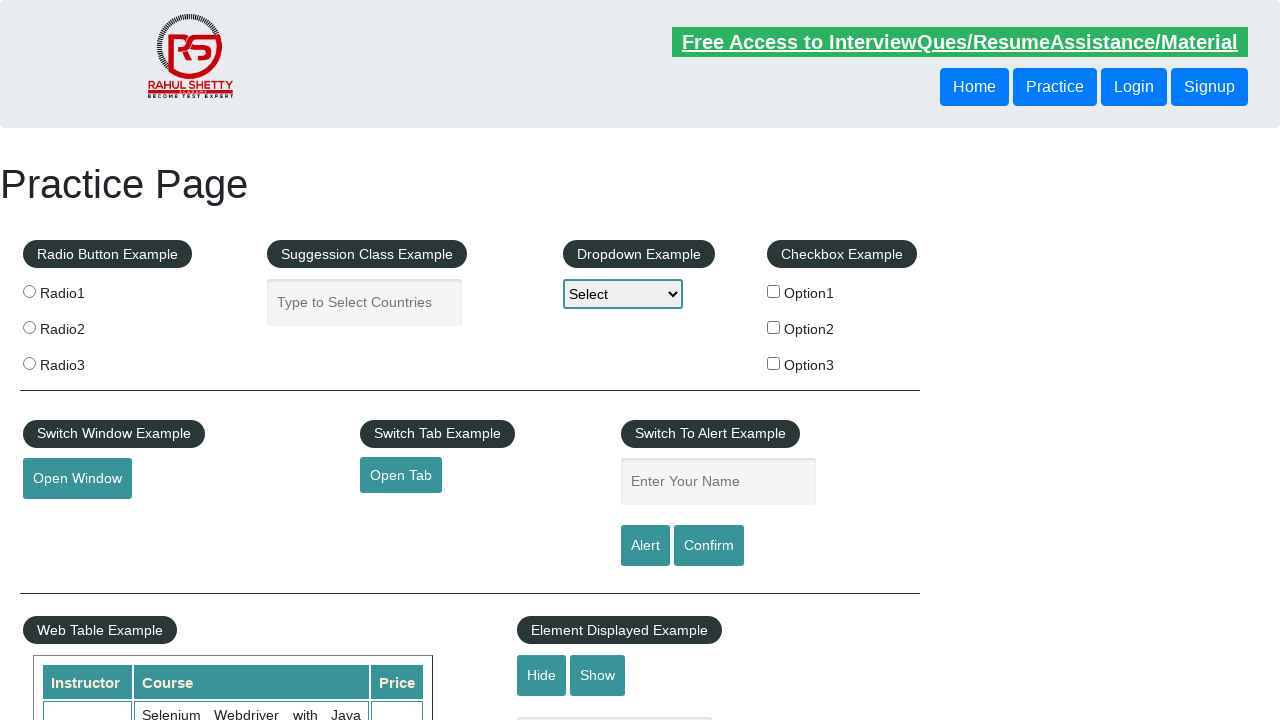

Selected radio button 2 at (29, 327) on input[value='radio2']
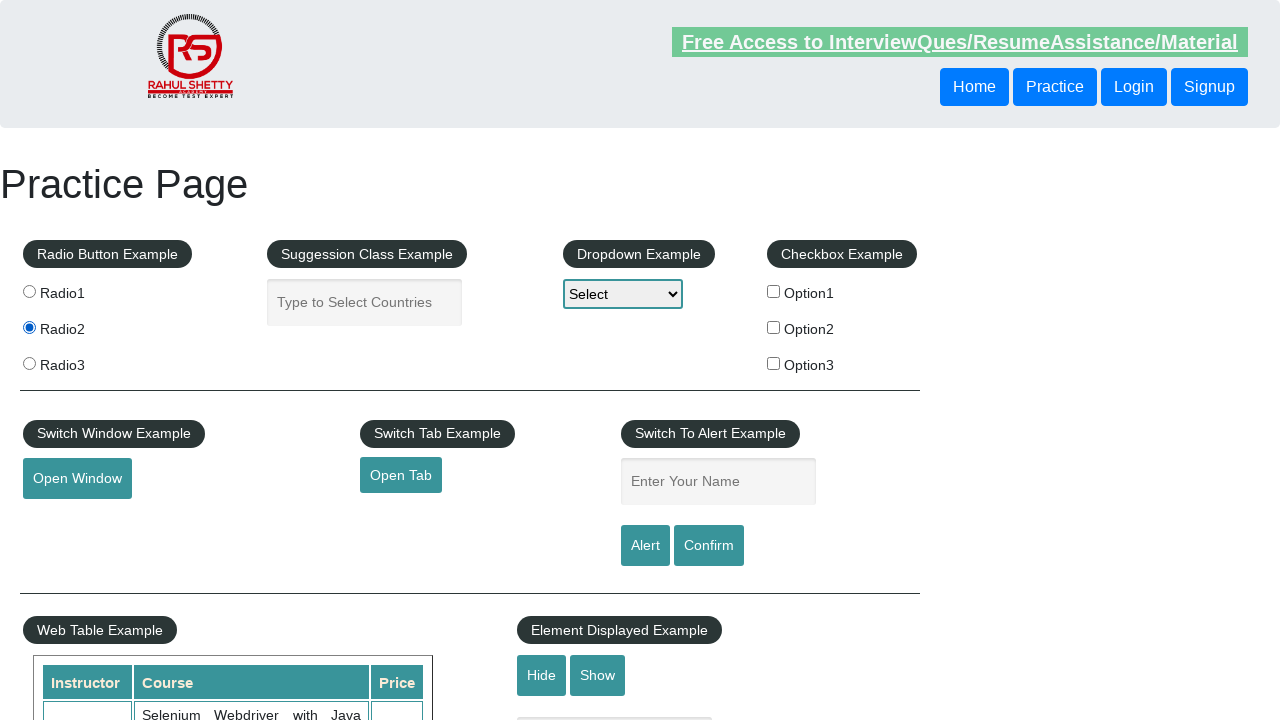

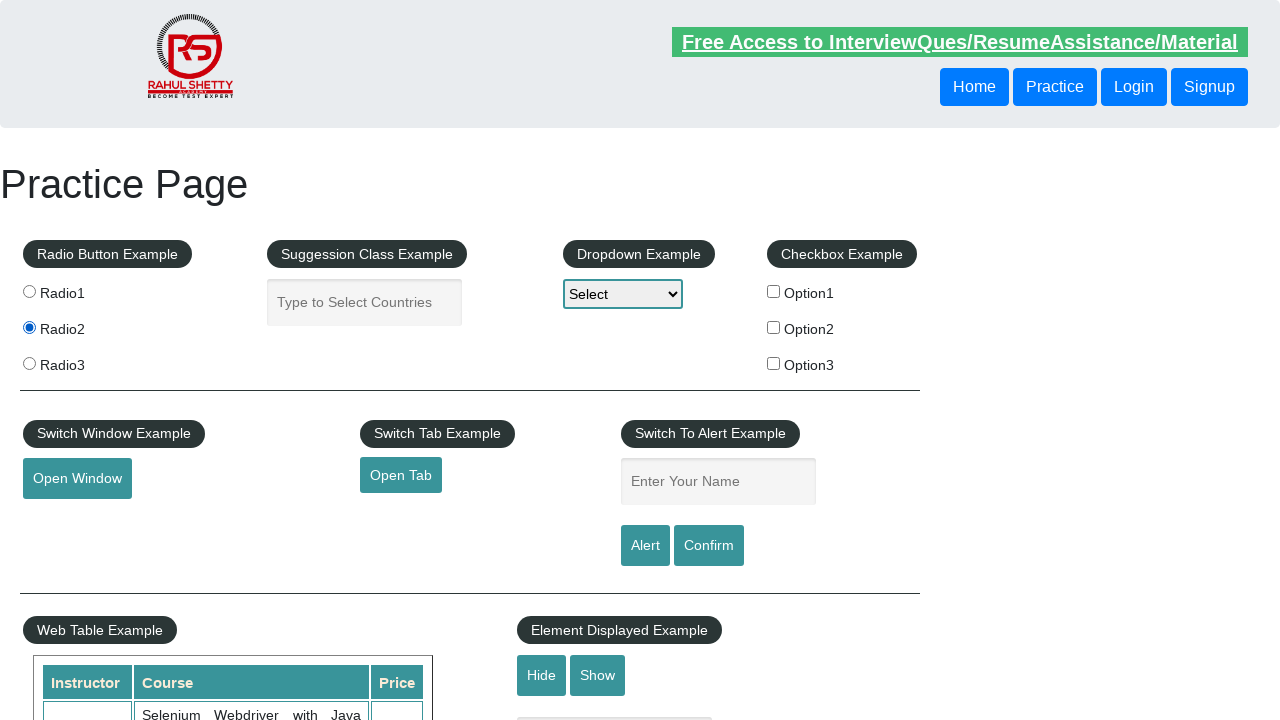